Fills out a practice automation form on demoqa.com including personal information (name, email, gender, phone), date of birth selection, subjects, hobbies checkboxes, address, and state/city dropdowns, then submits the form.

Starting URL: https://demoqa.com/automation-practice-form

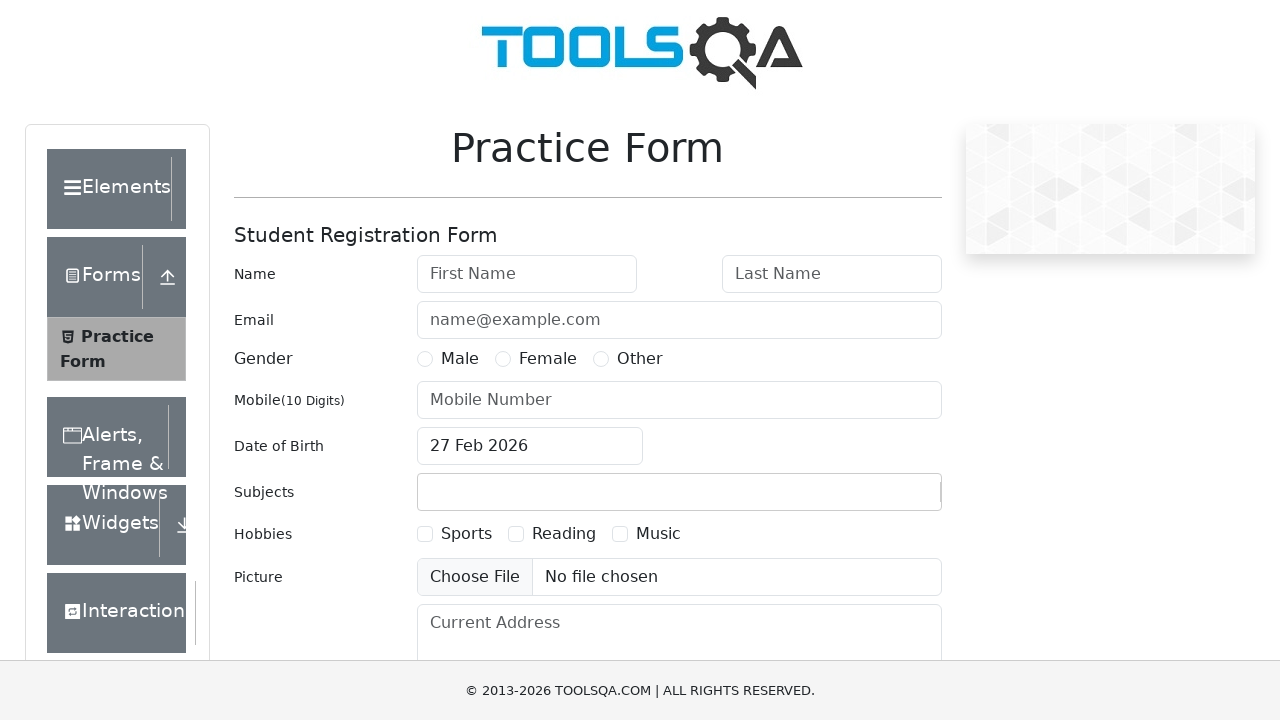

Filled first name field with 'Alexander' on #firstName
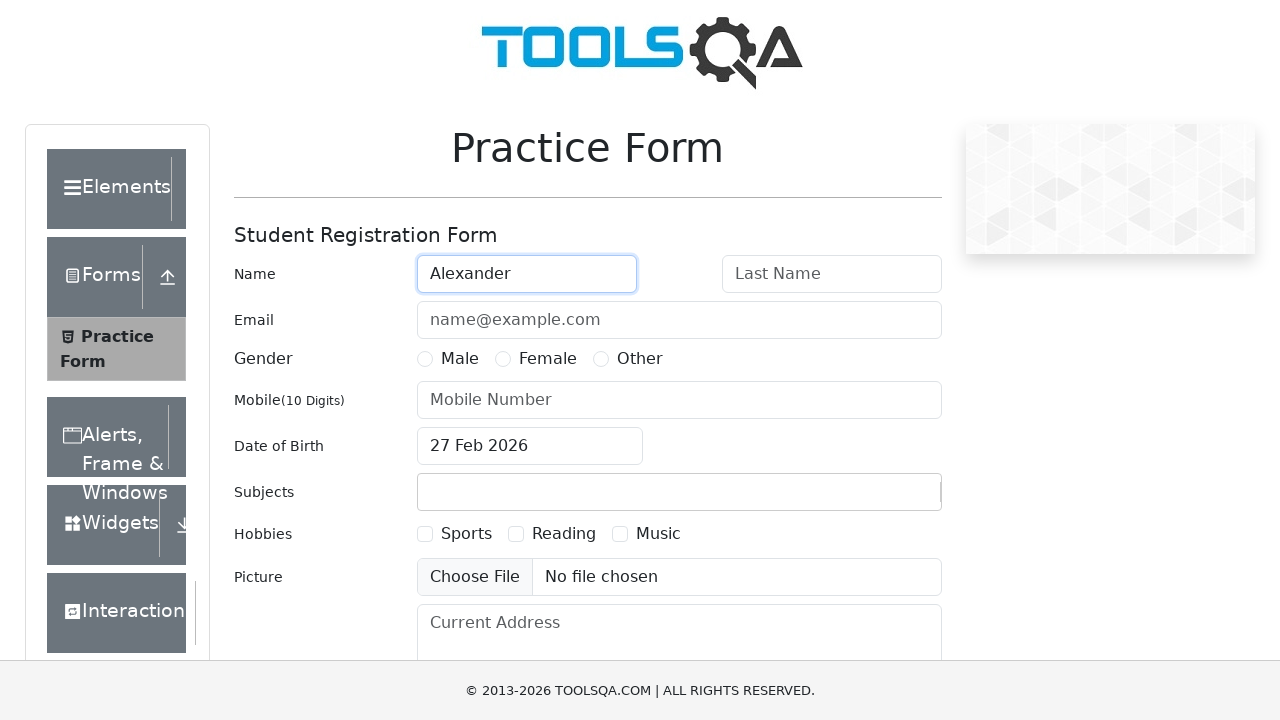

Filled last name field with 'Golubkin' on #lastName
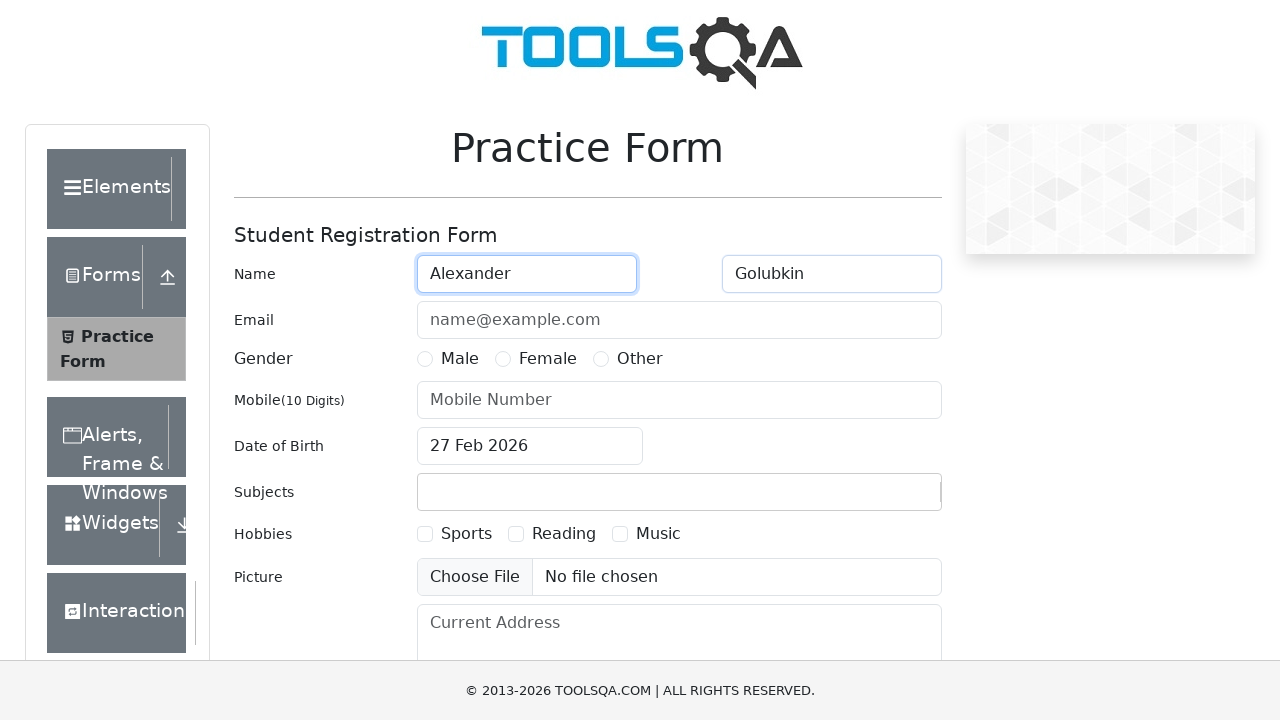

Filled email field with 'user@test.org' on #userEmail
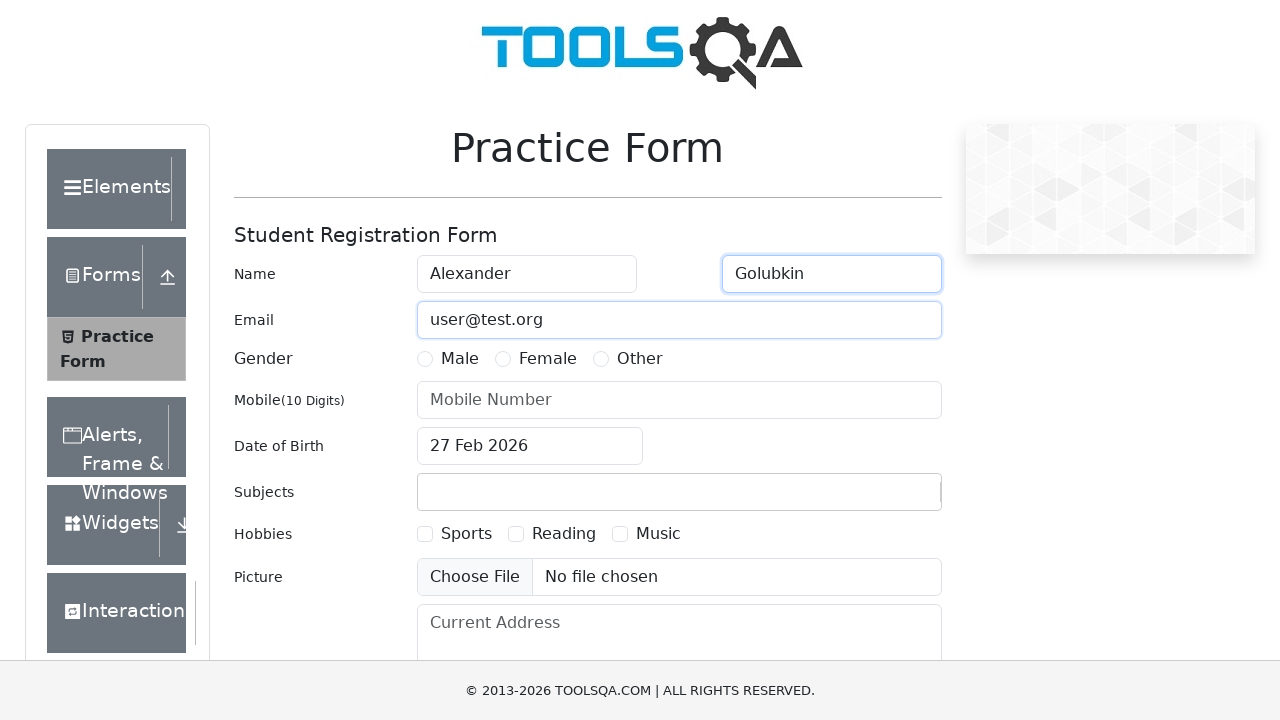

Selected Male gender option at (460, 359) on label[for='gender-radio-1']
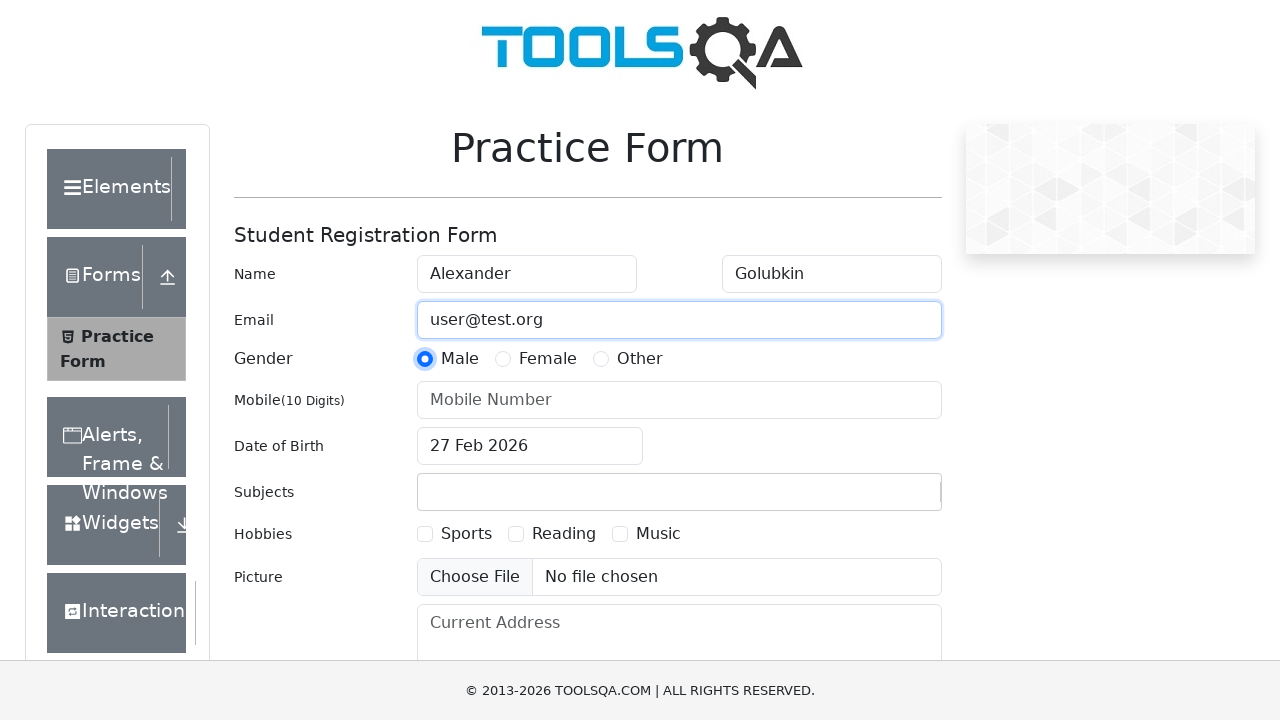

Filled phone number field with '2389578932' on #userNumber
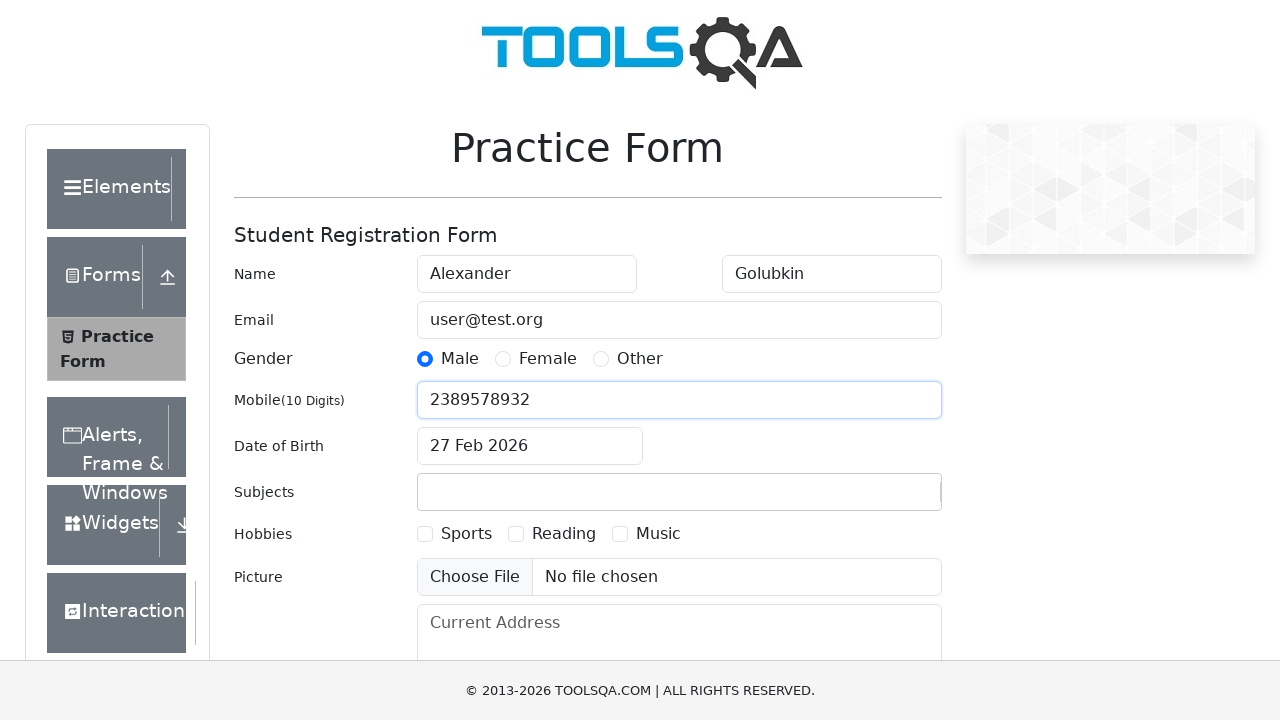

Opened date of birth picker at (530, 446) on #dateOfBirthInput
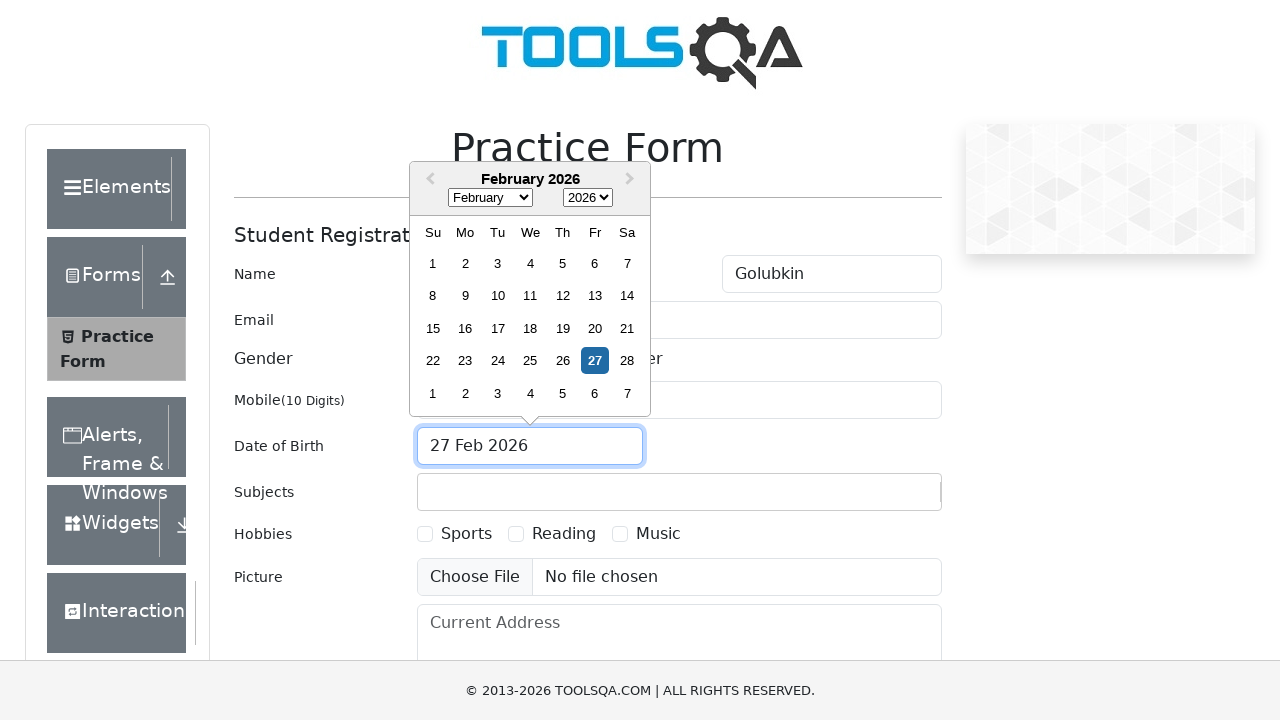

Selected December month in date picker on .react-datepicker__month-select
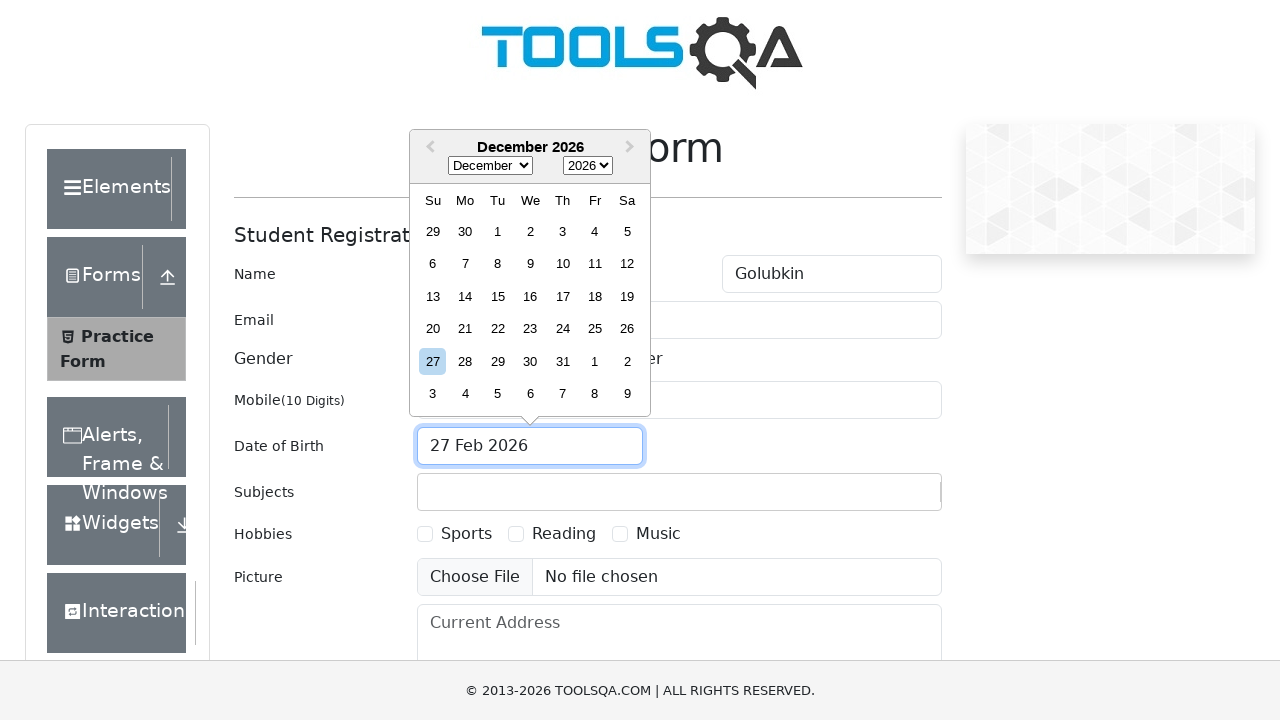

Selected 2021 year in date picker on .react-datepicker__year-select
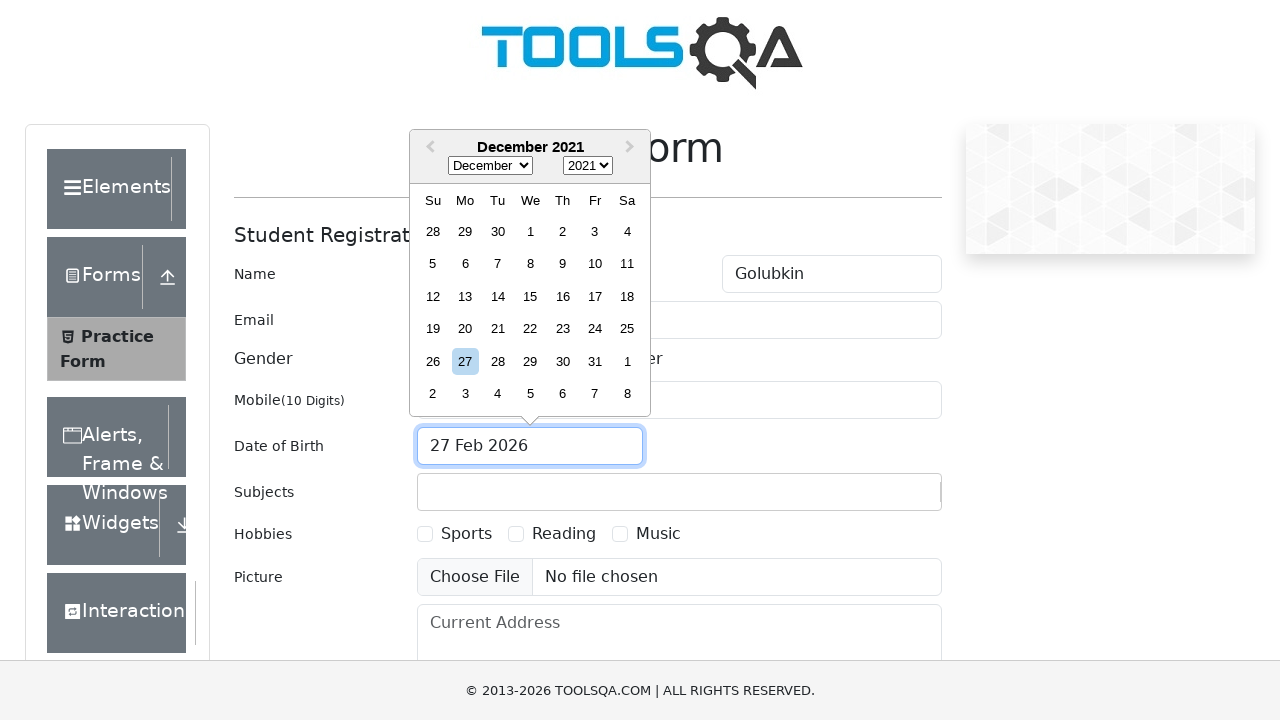

Selected day 5 in date picker at (433, 264) on xpath=//div[contains(@class, 'react-datepicker__day') and text()='5']
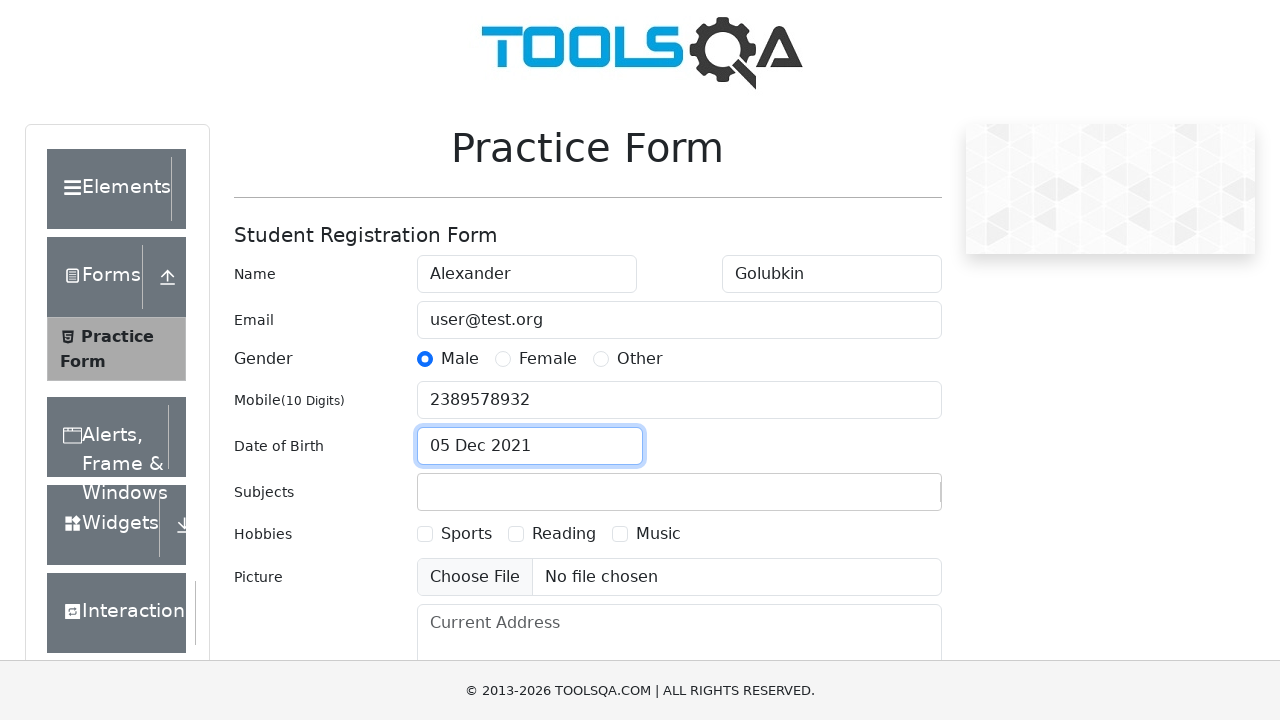

Filled subjects field with 'Eng' on #subjectsInput
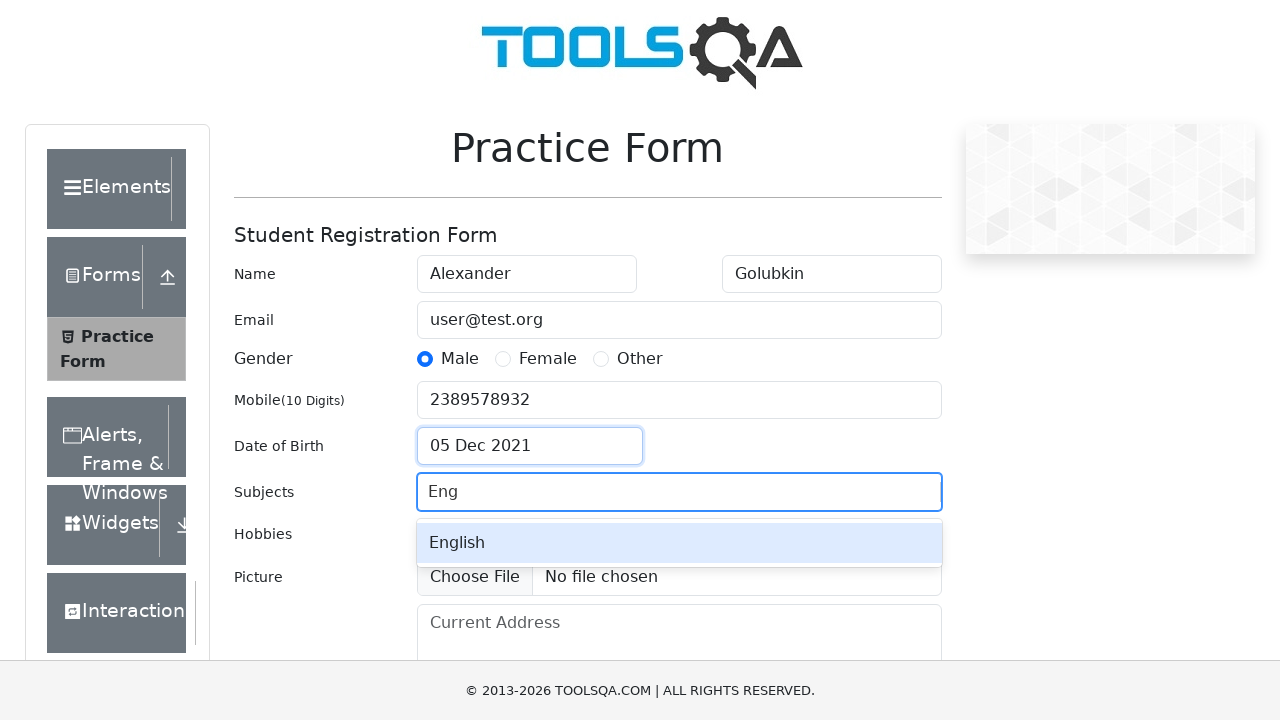

Pressed Enter to confirm subject selection on #subjectsInput
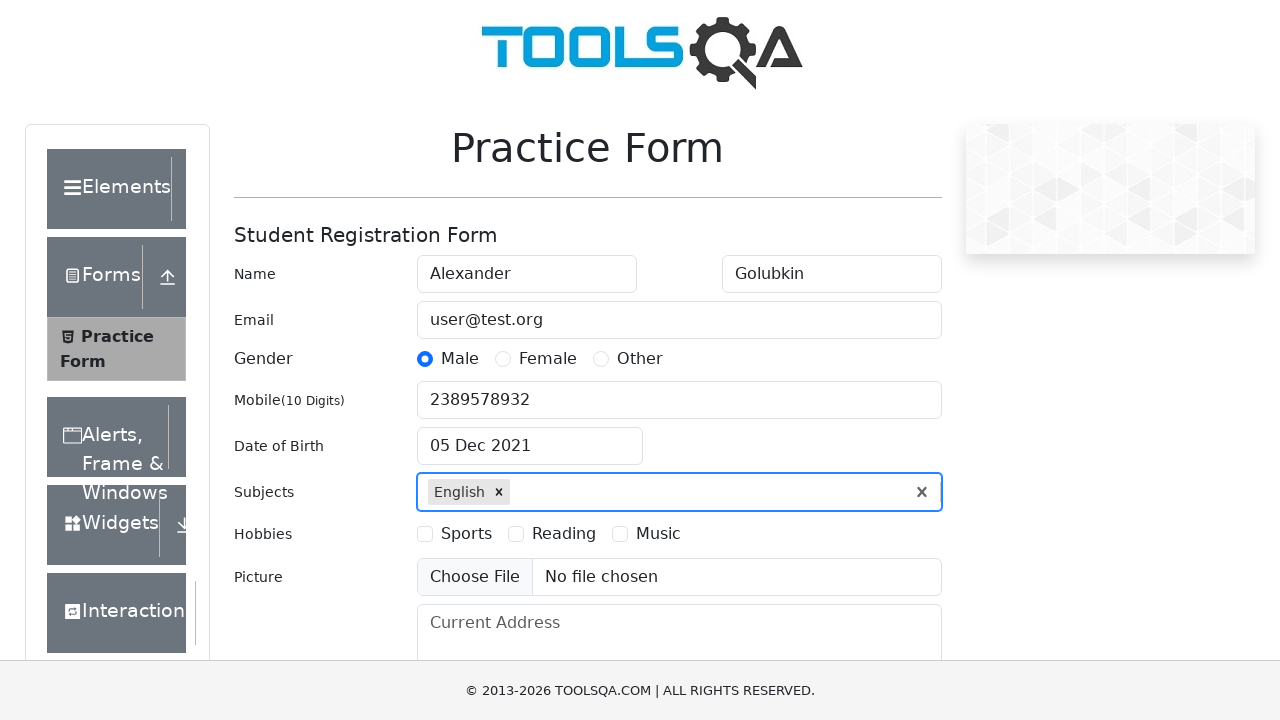

Selected Sports hobby checkbox at (466, 534) on xpath=//label[contains(text(),'Sports')]
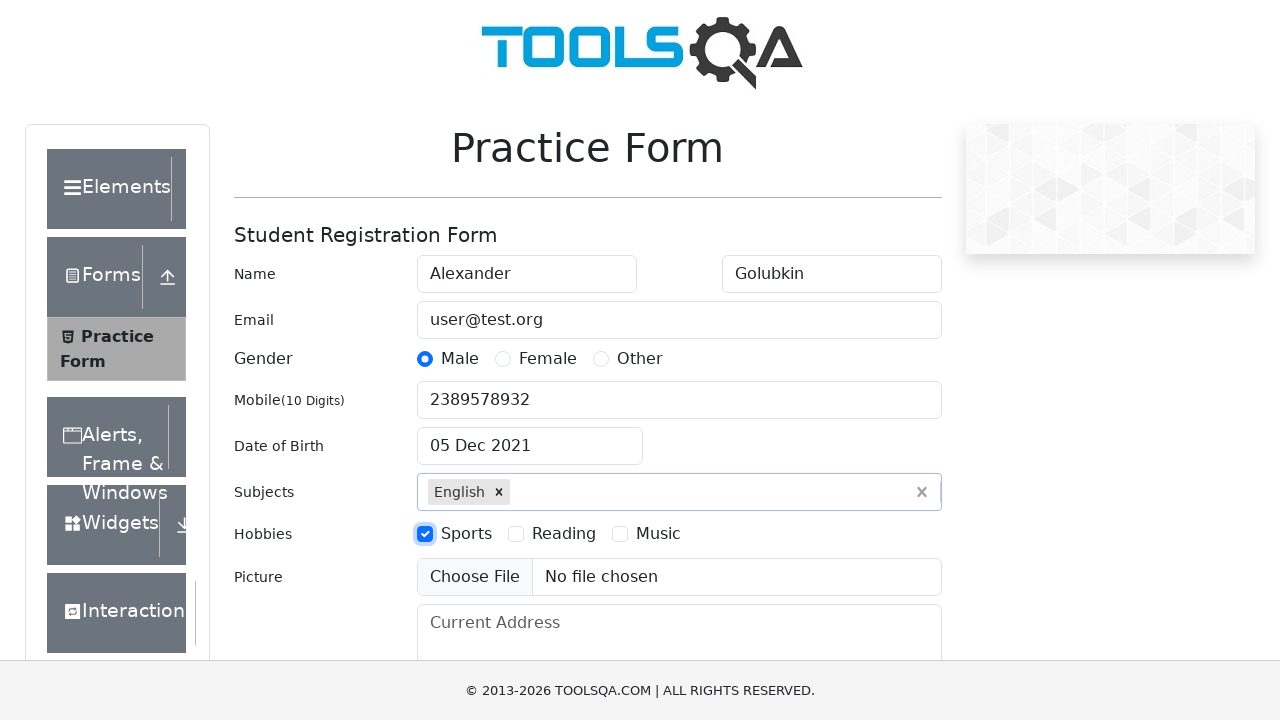

Selected Reading hobby checkbox at (564, 534) on xpath=//label[contains(text(),'Reading')]
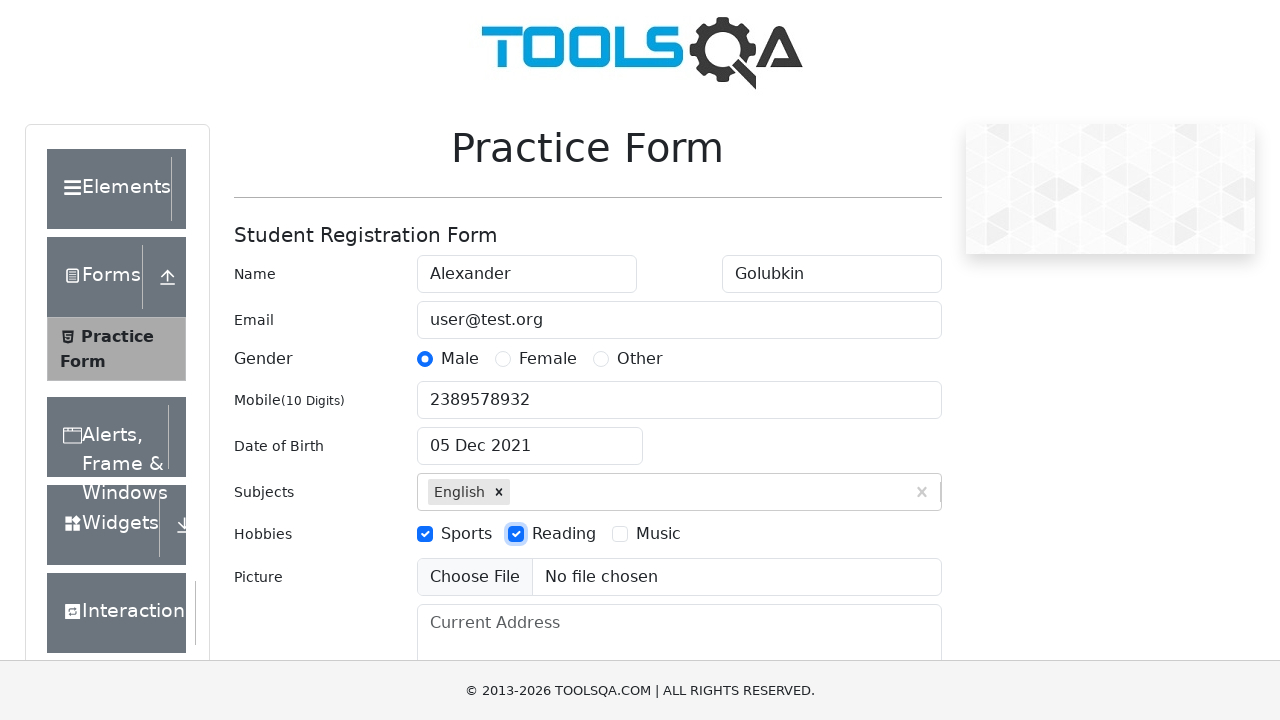

Selected Music hobby checkbox at (658, 534) on xpath=//label[contains(text(),'Music')]
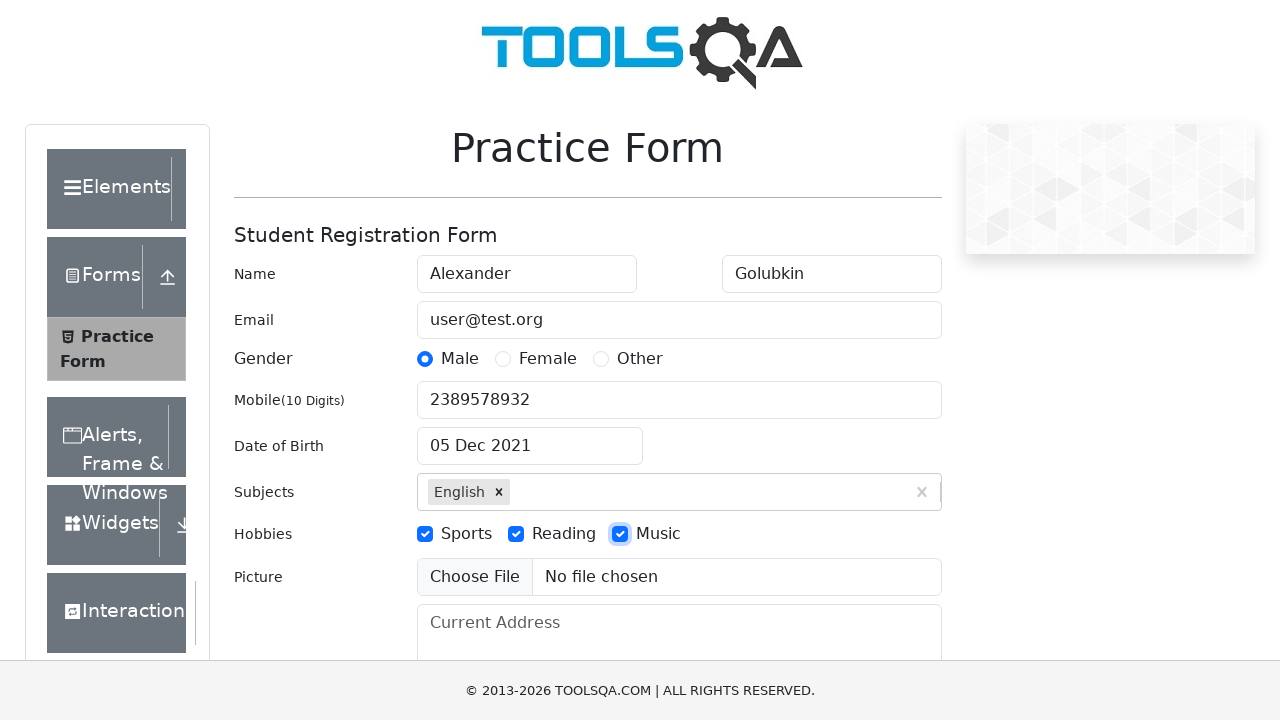

Filled current address field with 'Moscow' on #currentAddress
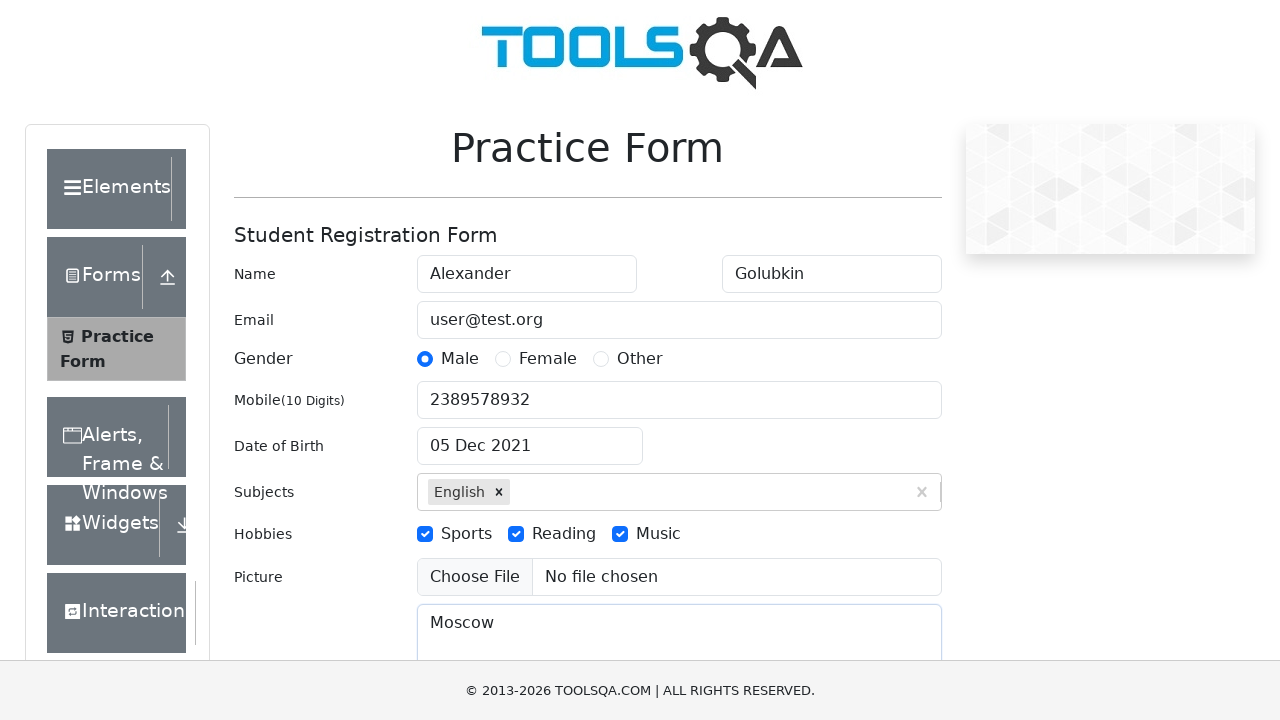

Filled state dropdown with 'NCR' on #react-select-3-input
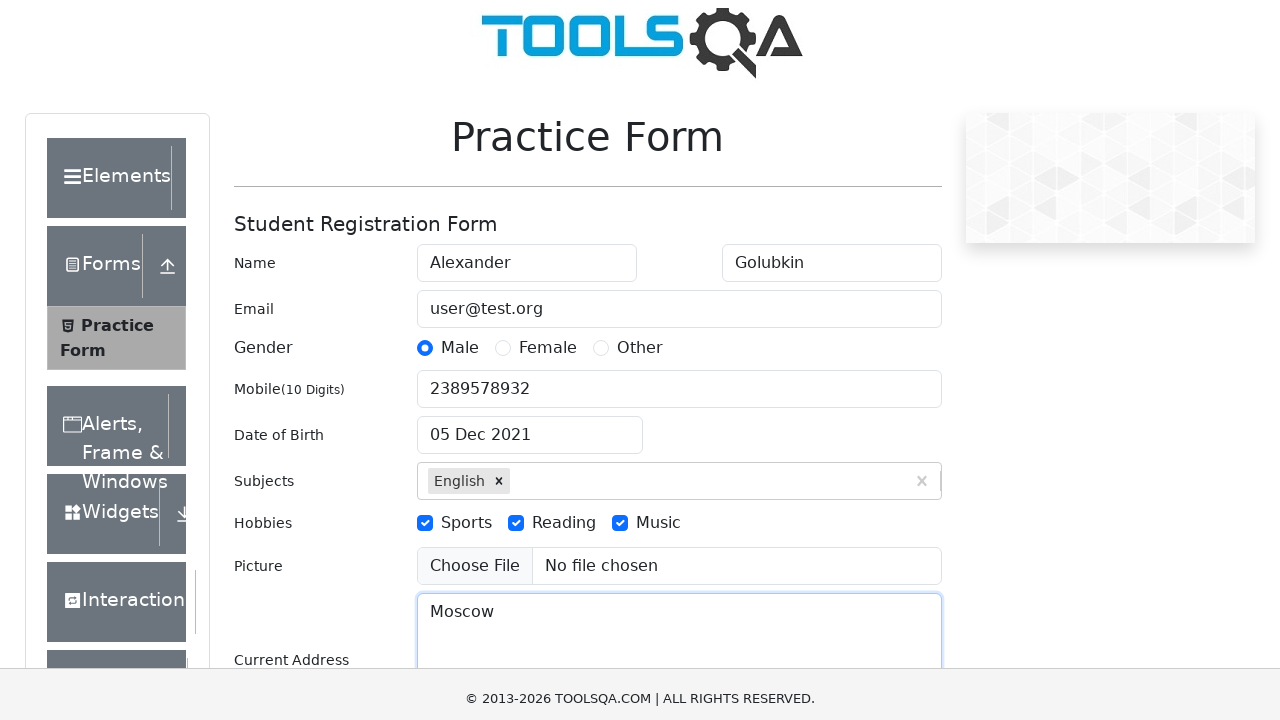

Pressed Enter to confirm state selection (NCR) on #react-select-3-input
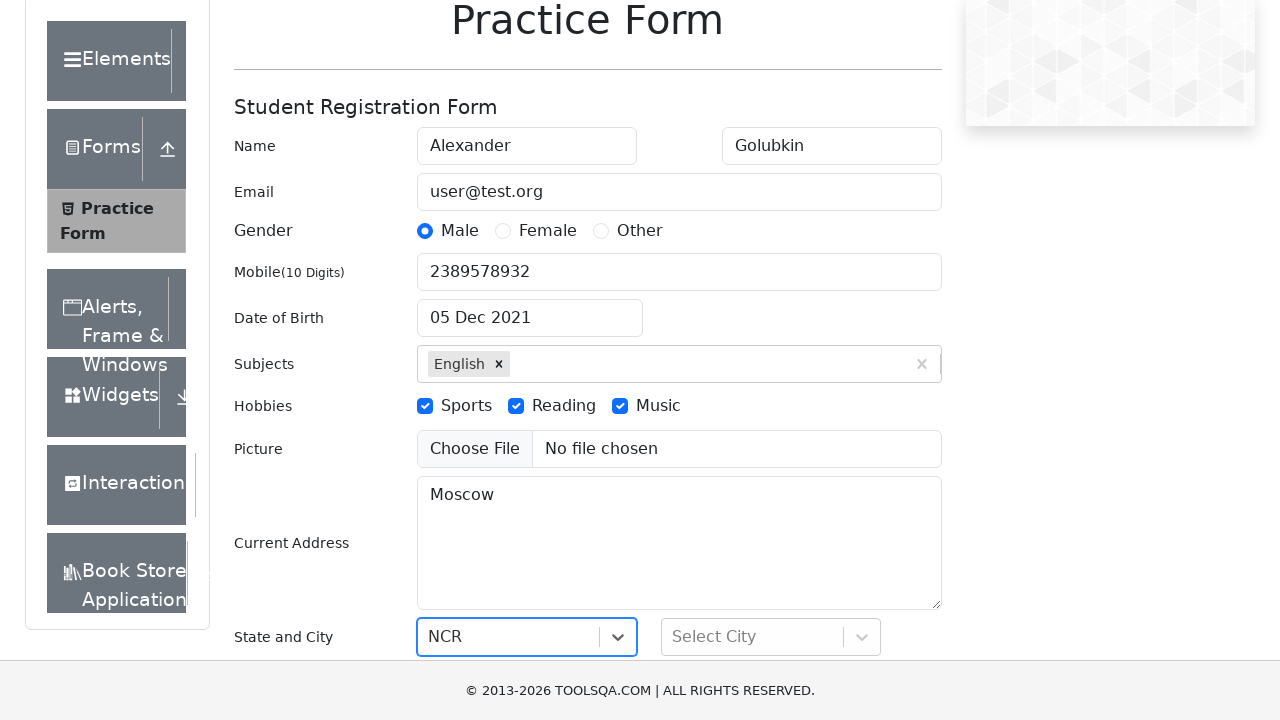

Filled city dropdown with 'Delhi' on #react-select-4-input
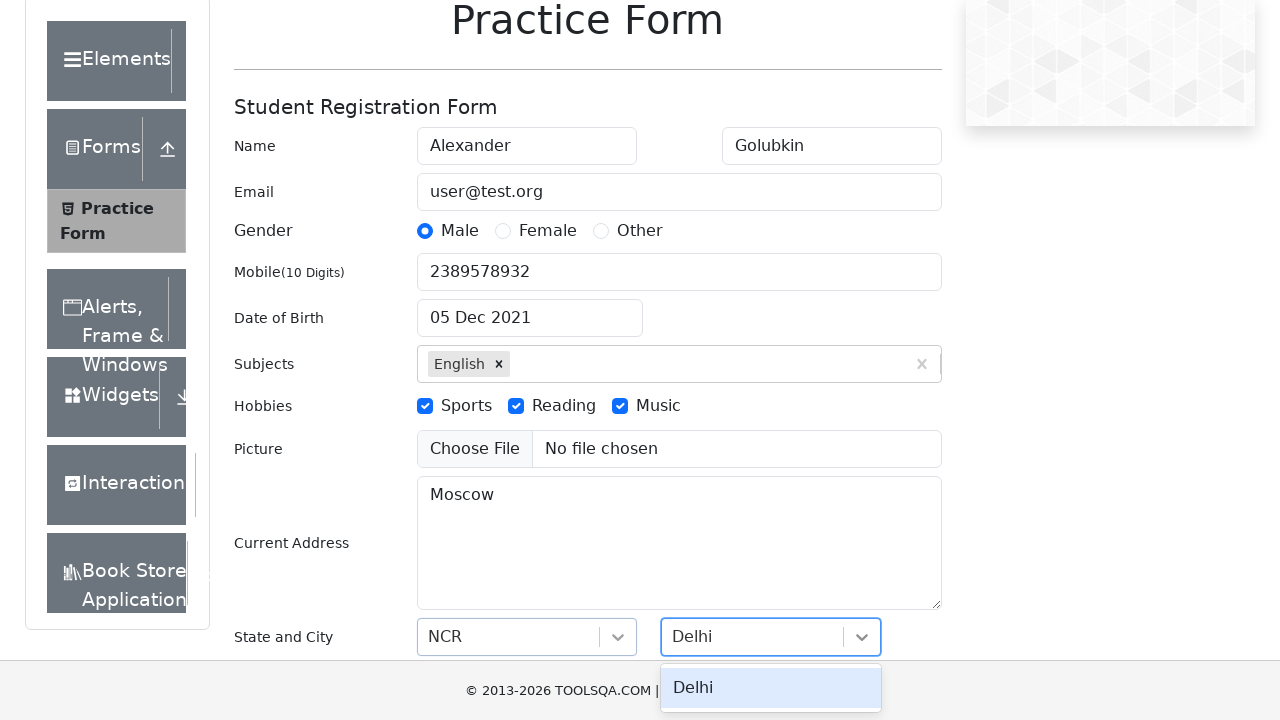

Pressed Enter to confirm city selection (Delhi) on #react-select-4-input
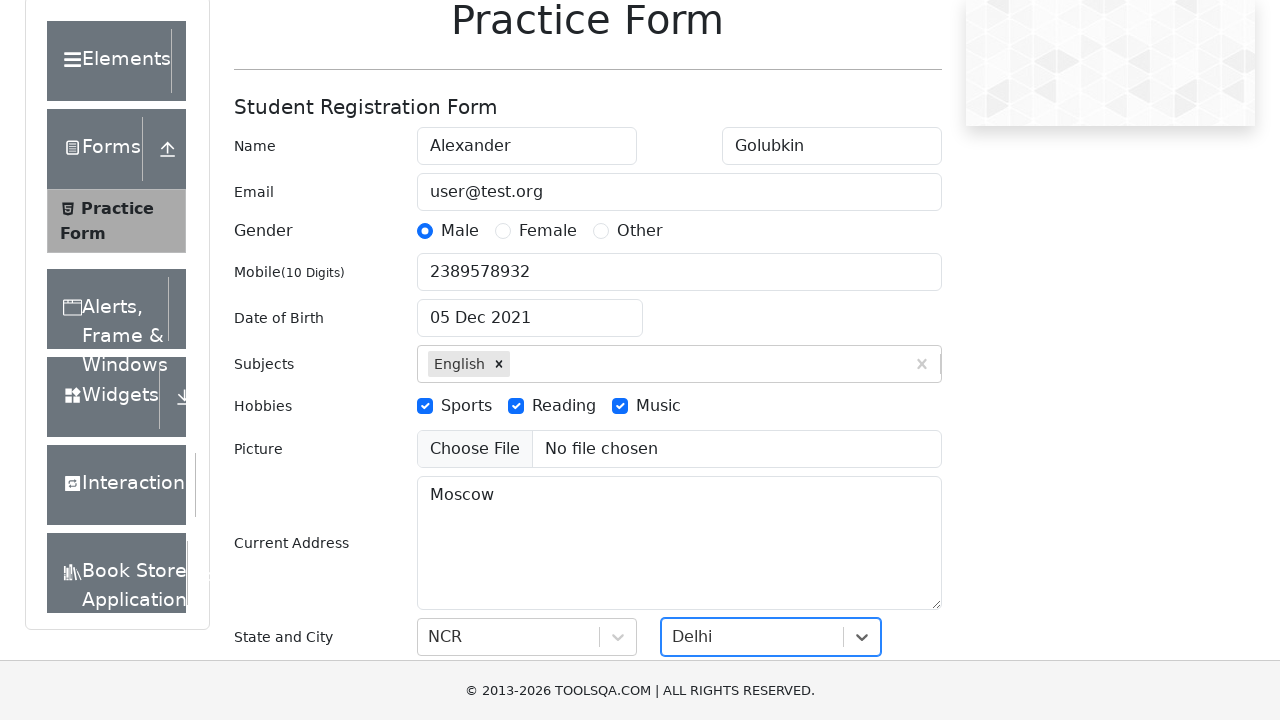

Clicked submit button to submit the form at (885, 499) on #submit
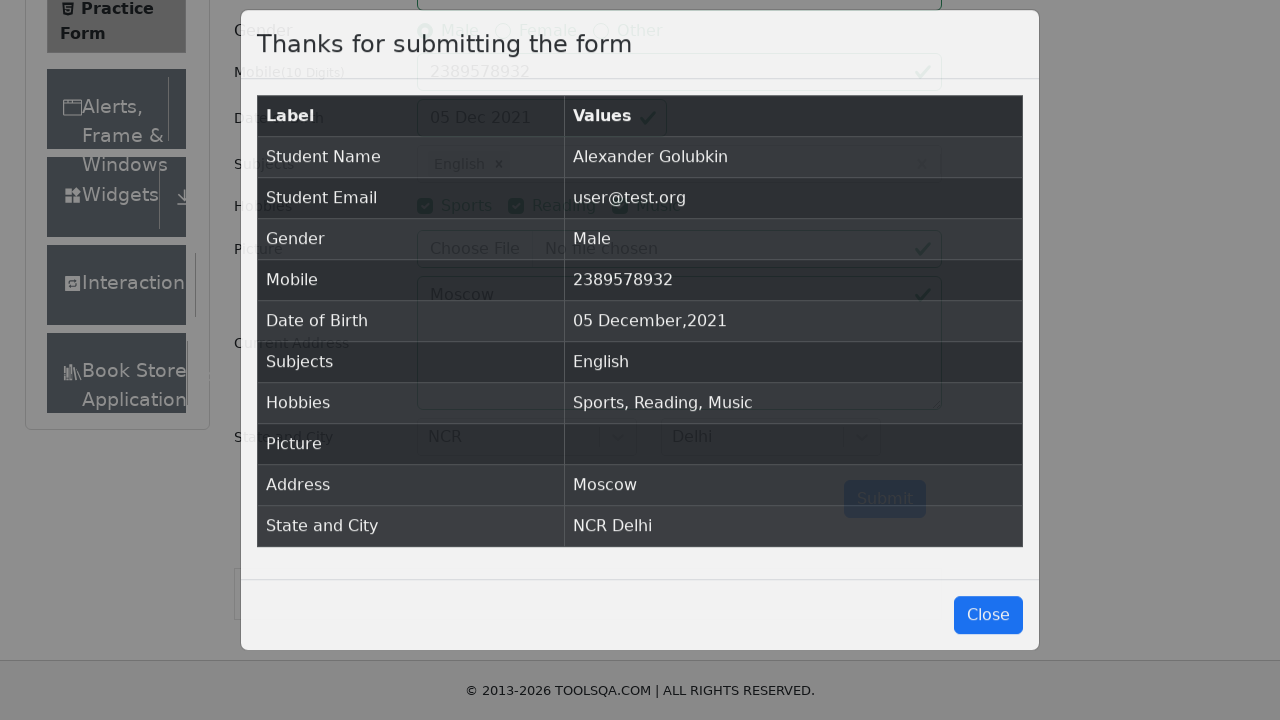

Form submission successful - confirmation modal appeared with 'Alexander Golubkin'
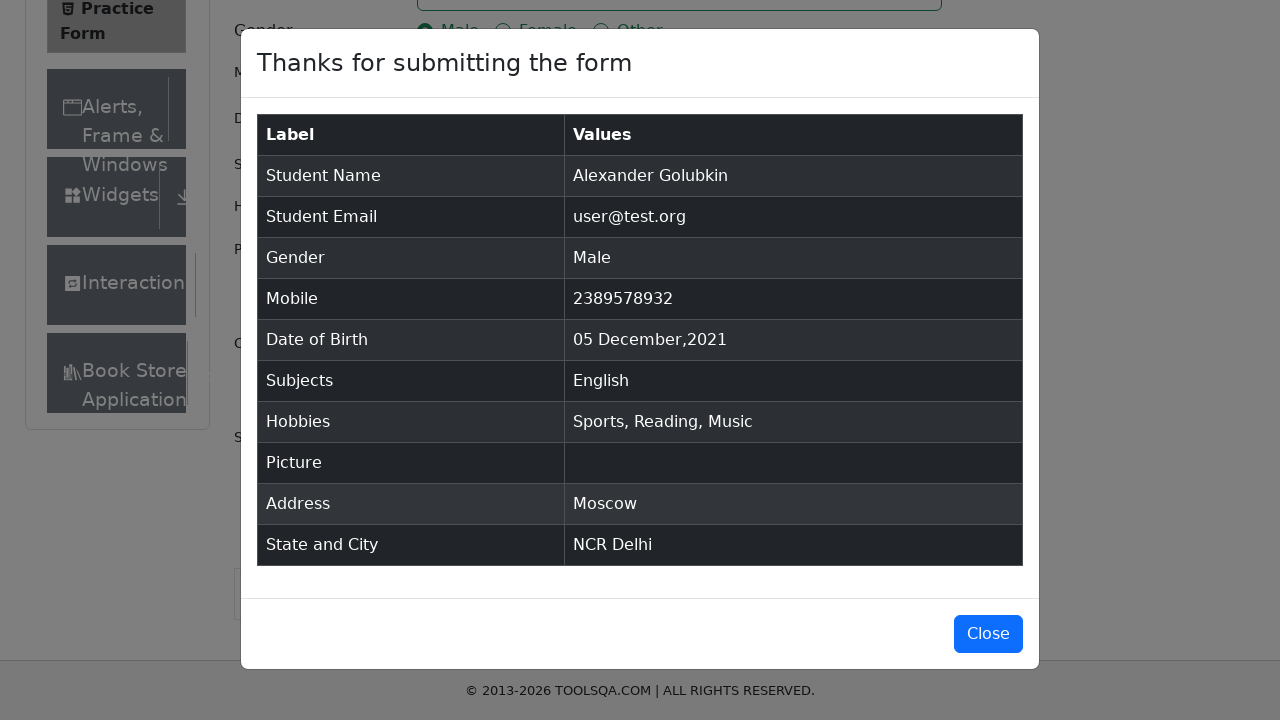

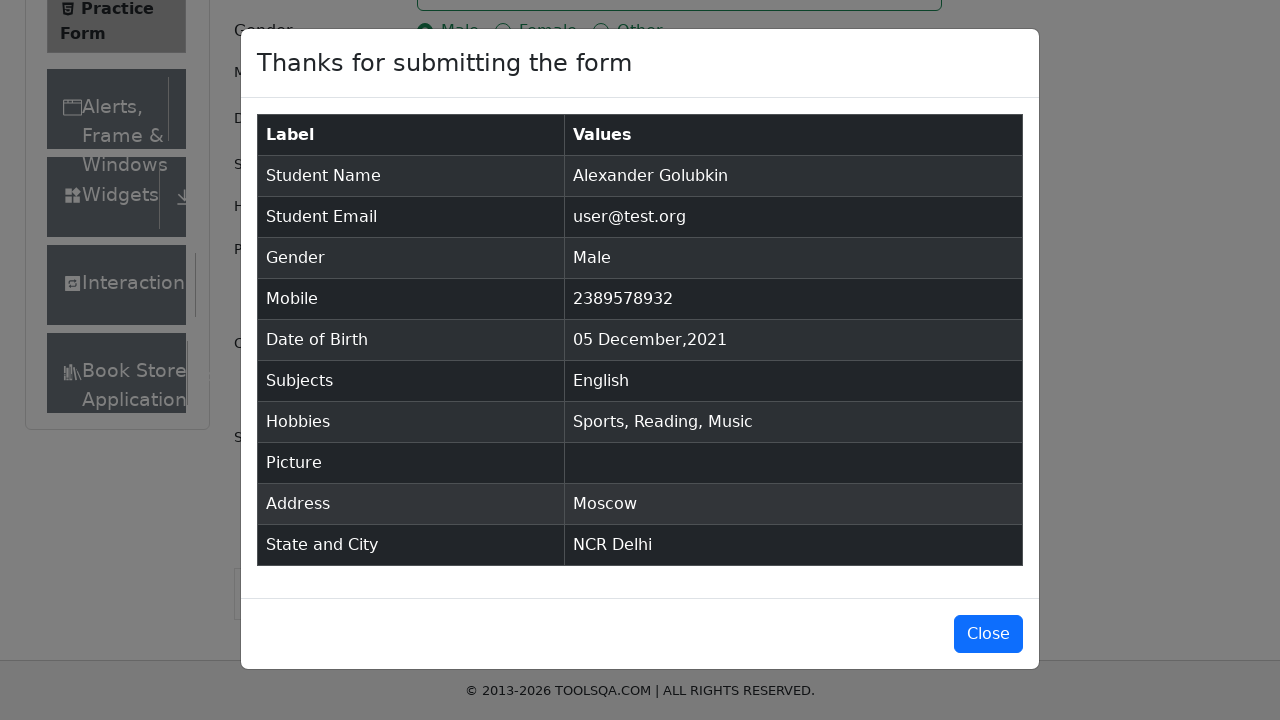